Tests that pressing Escape cancels edits to a todo item

Starting URL: https://demo.playwright.dev/todomvc

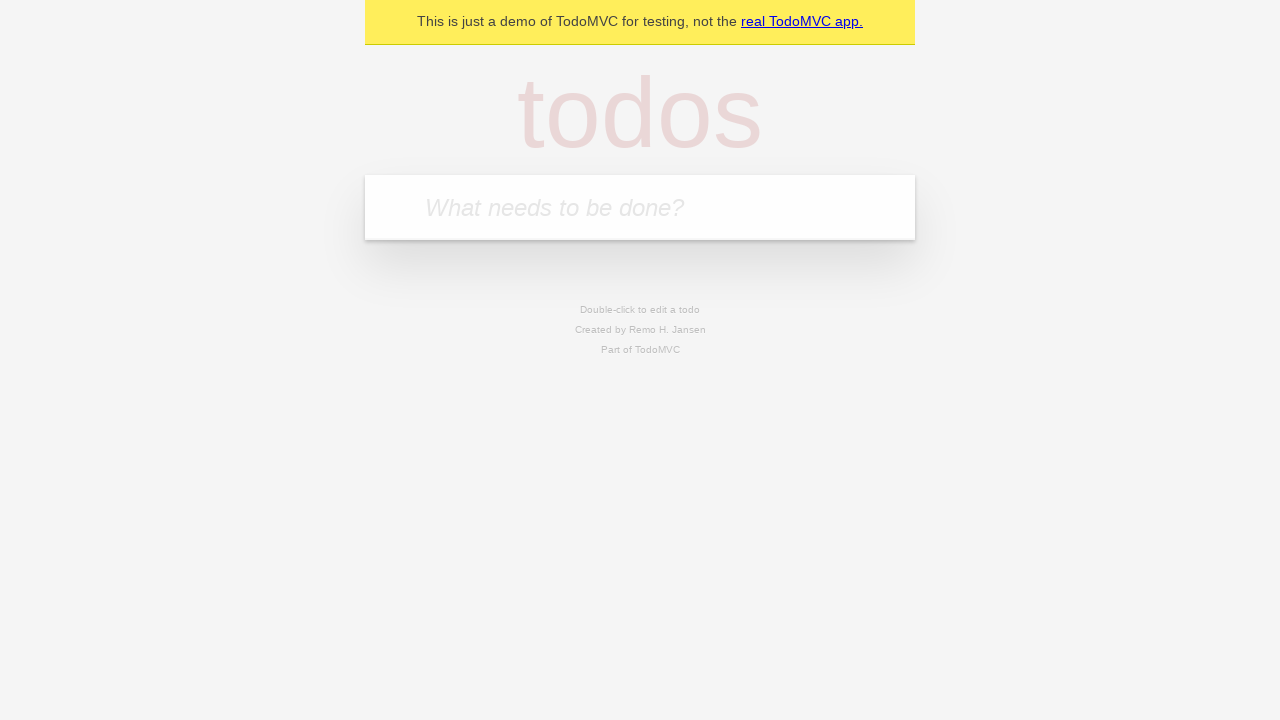

Filled todo input with 'buy some cheese' on internal:attr=[placeholder="What needs to be done?"i]
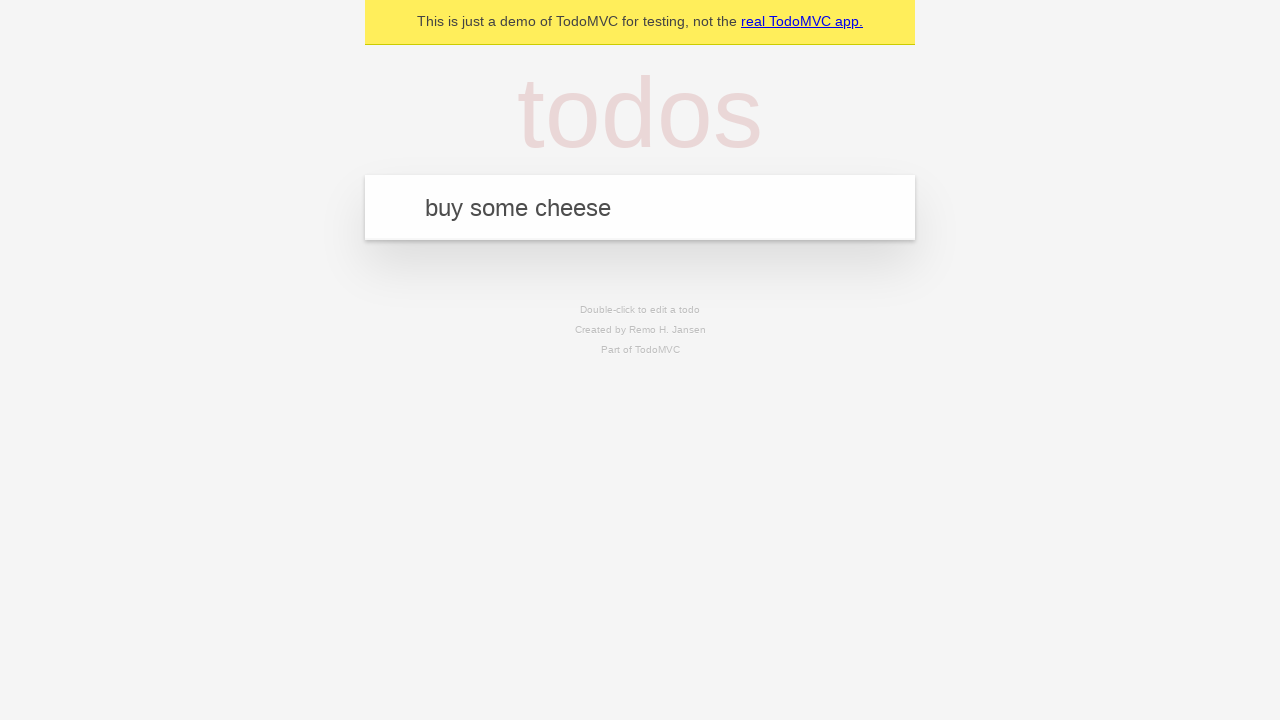

Pressed Enter to create first todo on internal:attr=[placeholder="What needs to be done?"i]
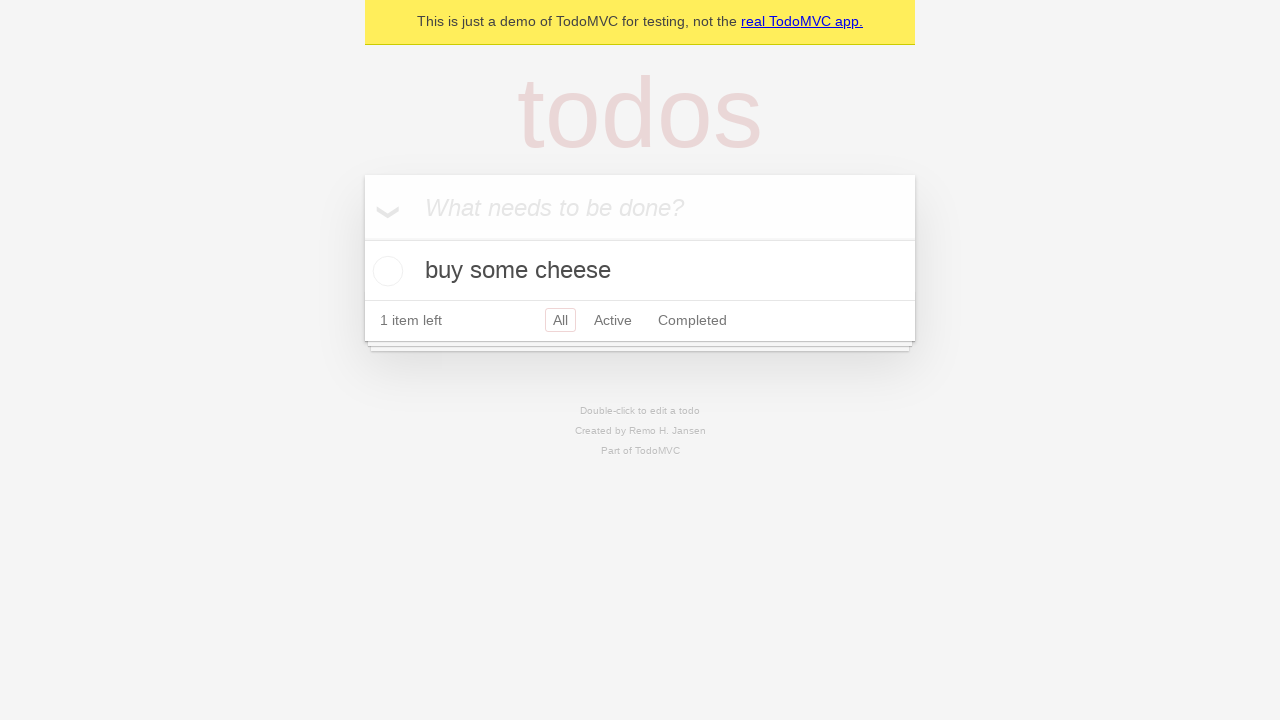

Filled todo input with 'feed the cat' on internal:attr=[placeholder="What needs to be done?"i]
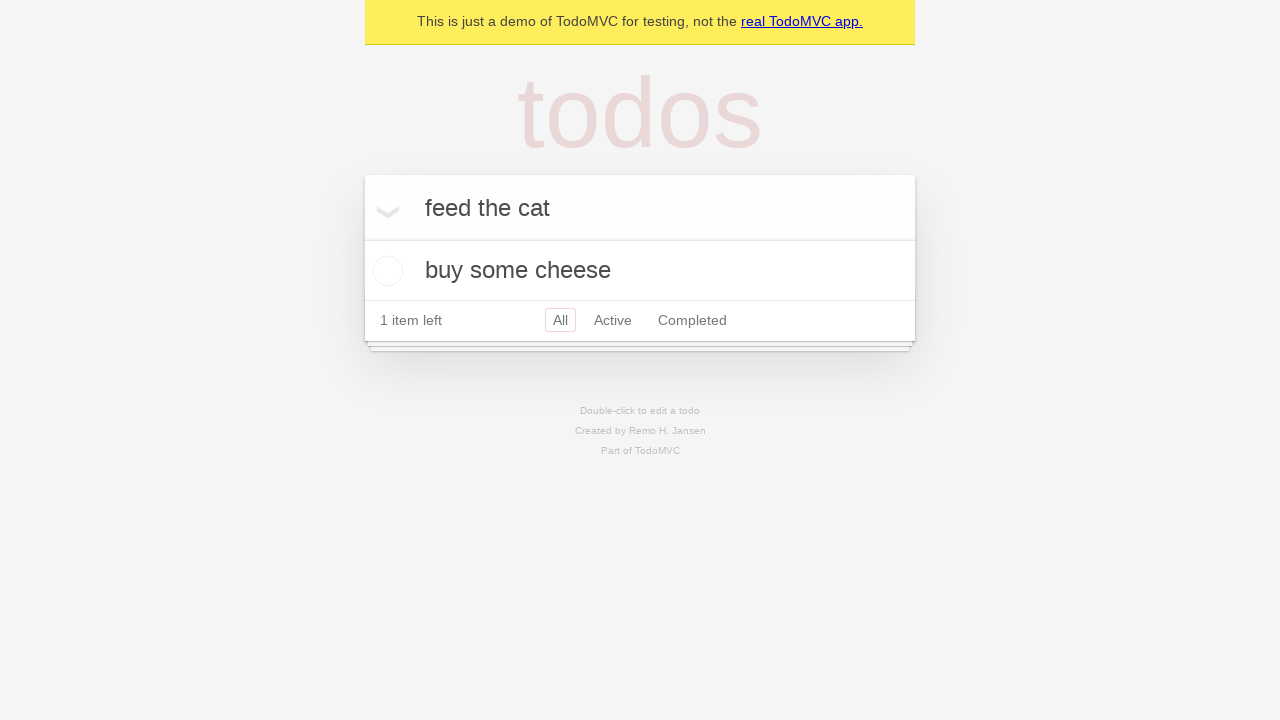

Pressed Enter to create second todo on internal:attr=[placeholder="What needs to be done?"i]
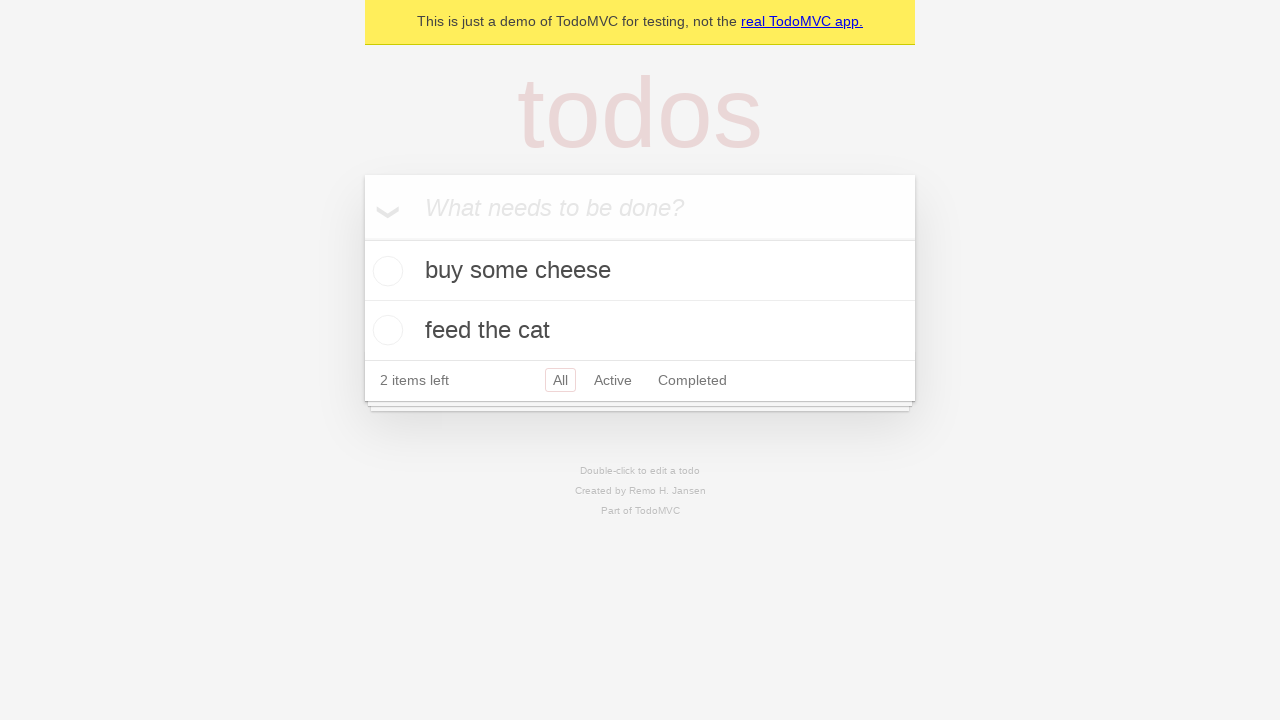

Filled todo input with 'book a doctors appointment' on internal:attr=[placeholder="What needs to be done?"i]
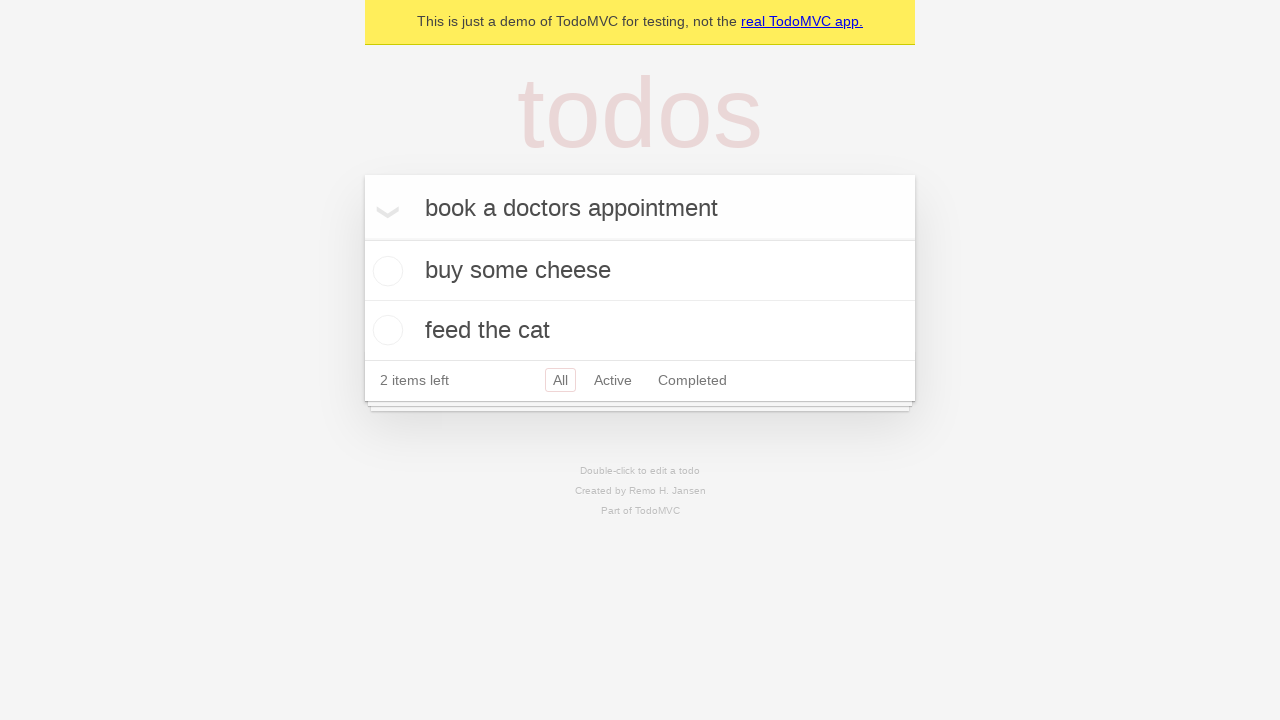

Pressed Enter to create third todo on internal:attr=[placeholder="What needs to be done?"i]
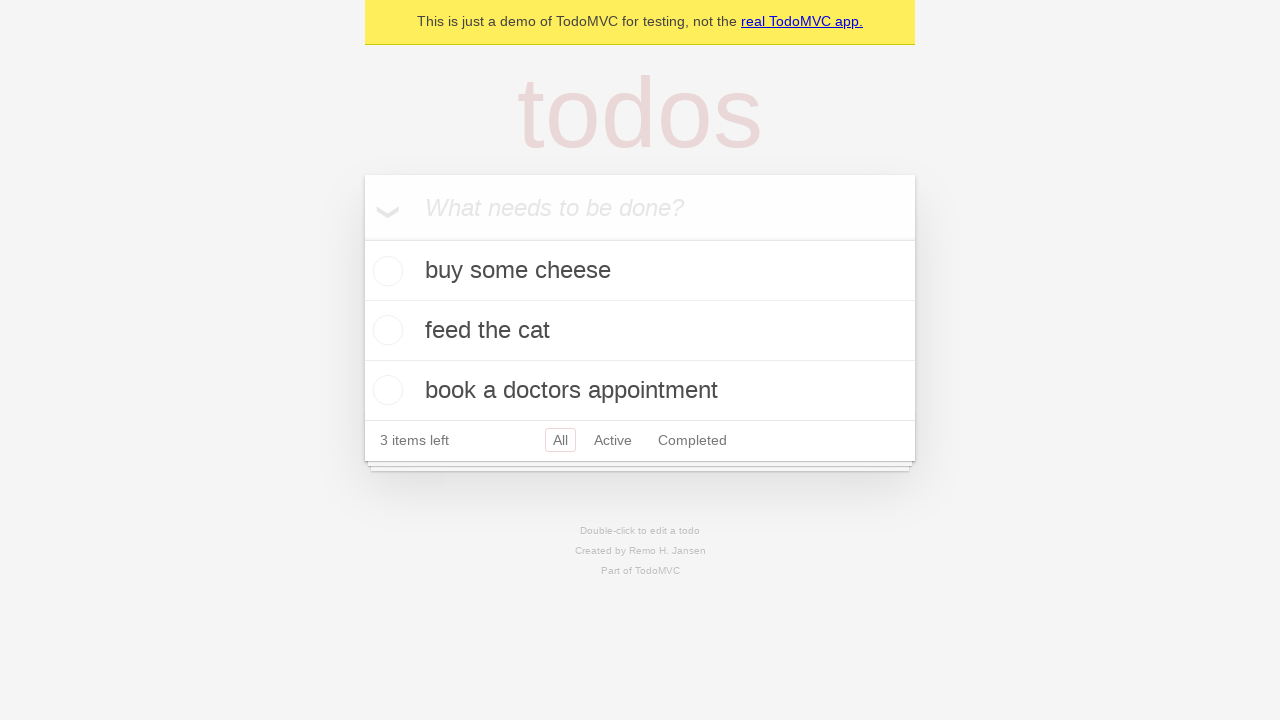

Double-clicked second todo item to enter edit mode at (640, 331) on internal:testid=[data-testid="todo-item"s] >> nth=1
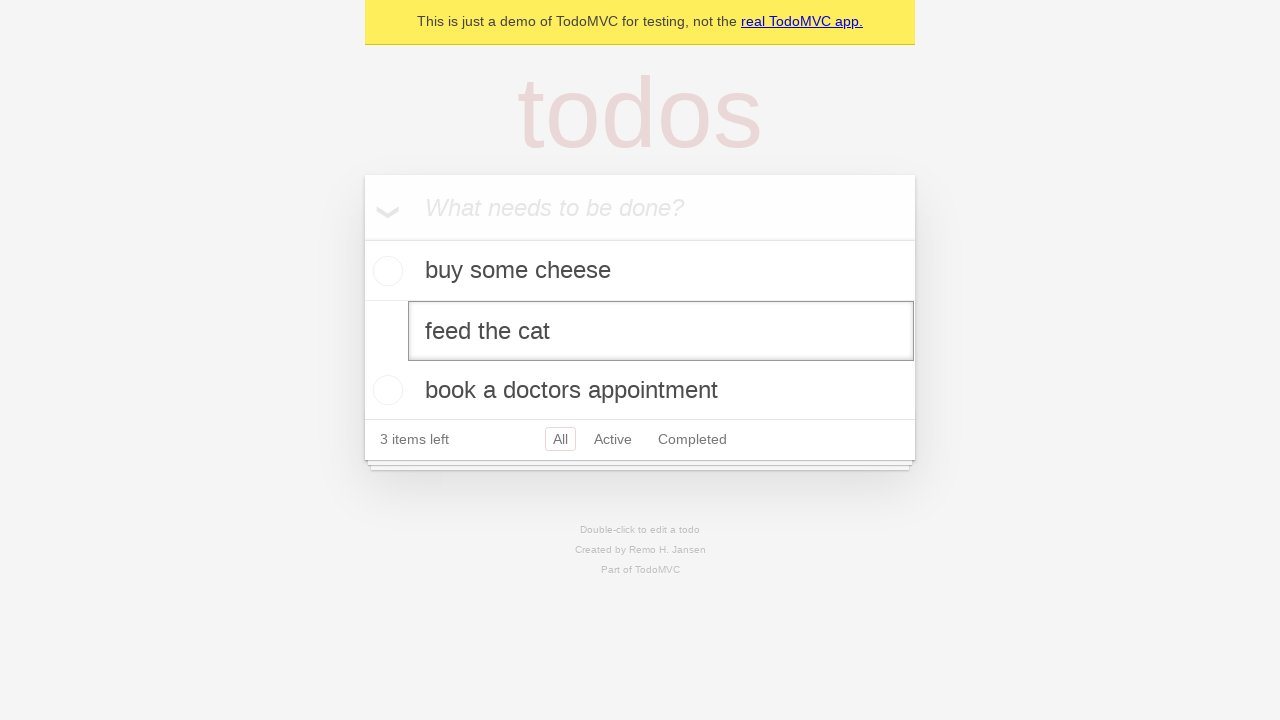

Changed todo text to 'buy some sausages' on internal:testid=[data-testid="todo-item"s] >> nth=1 >> internal:role=textbox[nam
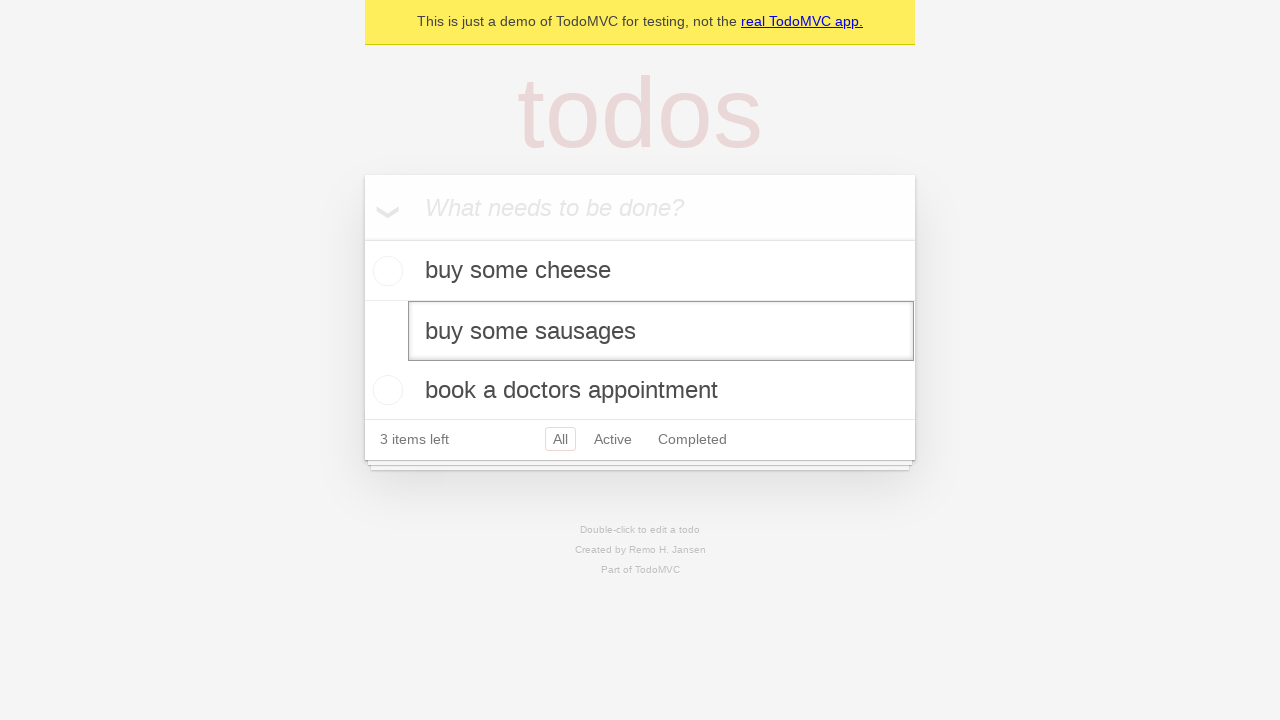

Pressed Escape to cancel the edit on internal:testid=[data-testid="todo-item"s] >> nth=1 >> internal:role=textbox[nam
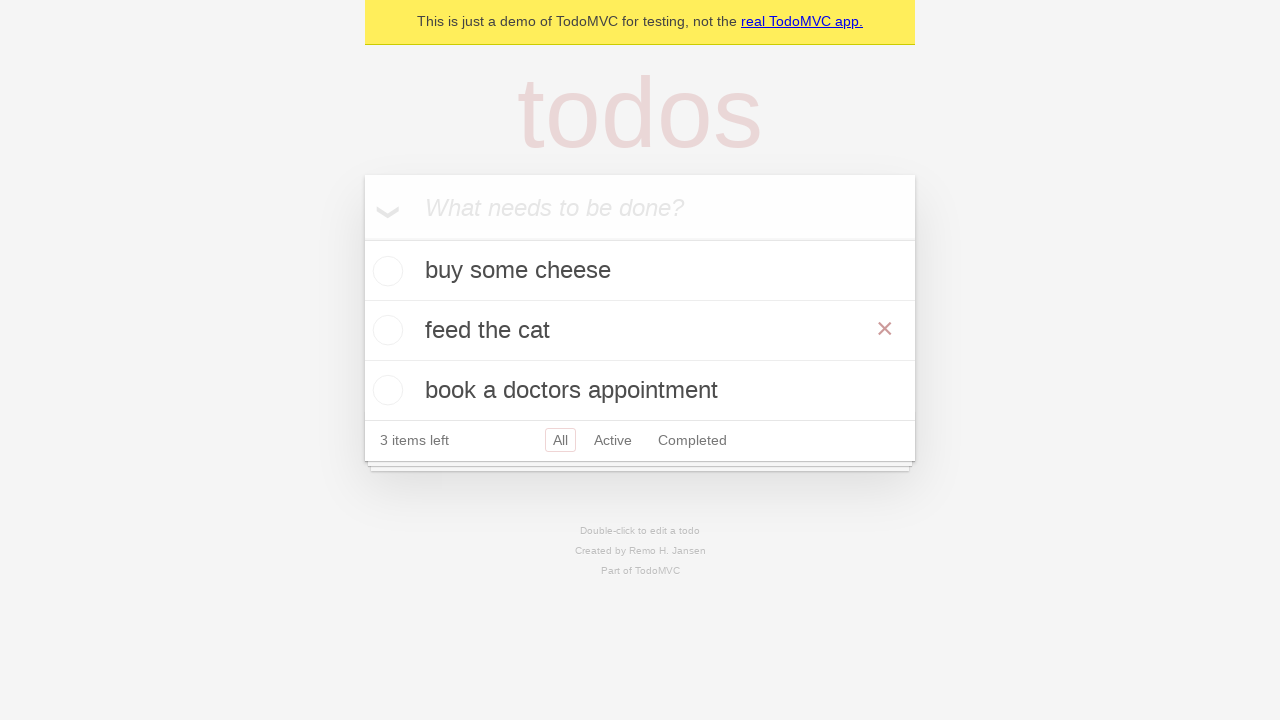

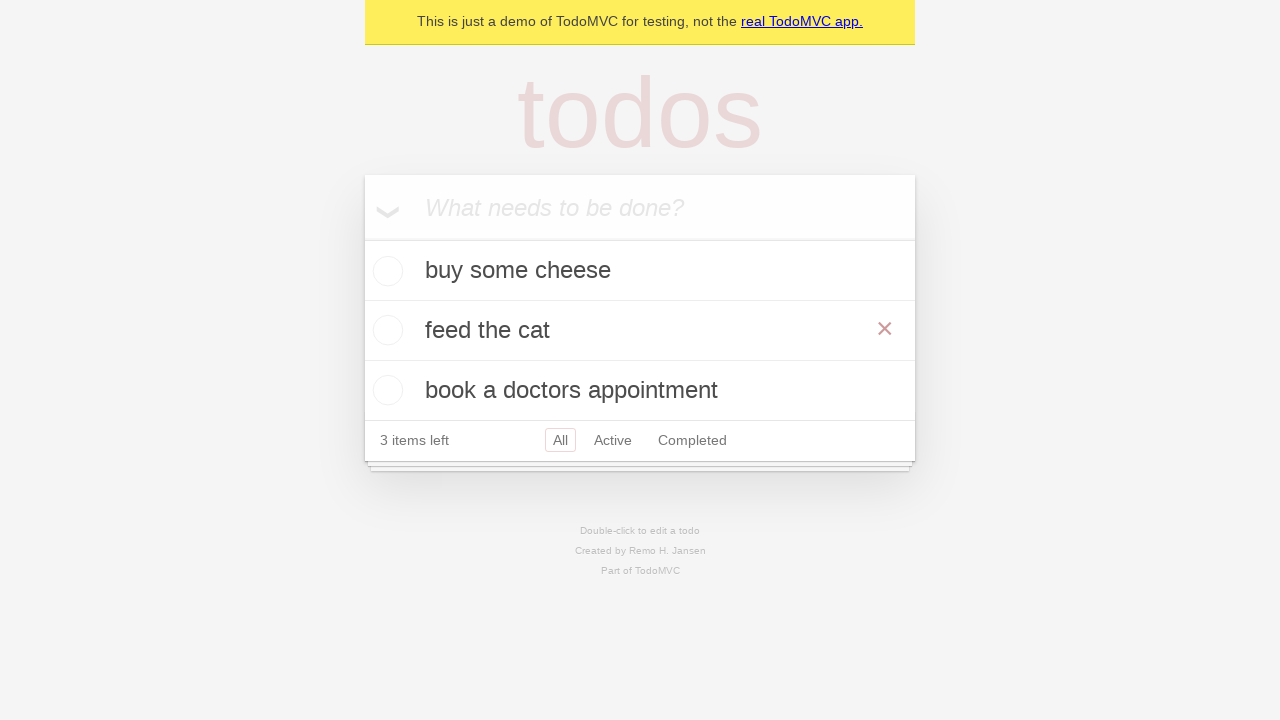